Navigates to a practice automation testing site, clicks on a menu item to access the login page, and verifies that the login form is displayed correctly

Starting URL: http://practice.automationtesting.in/

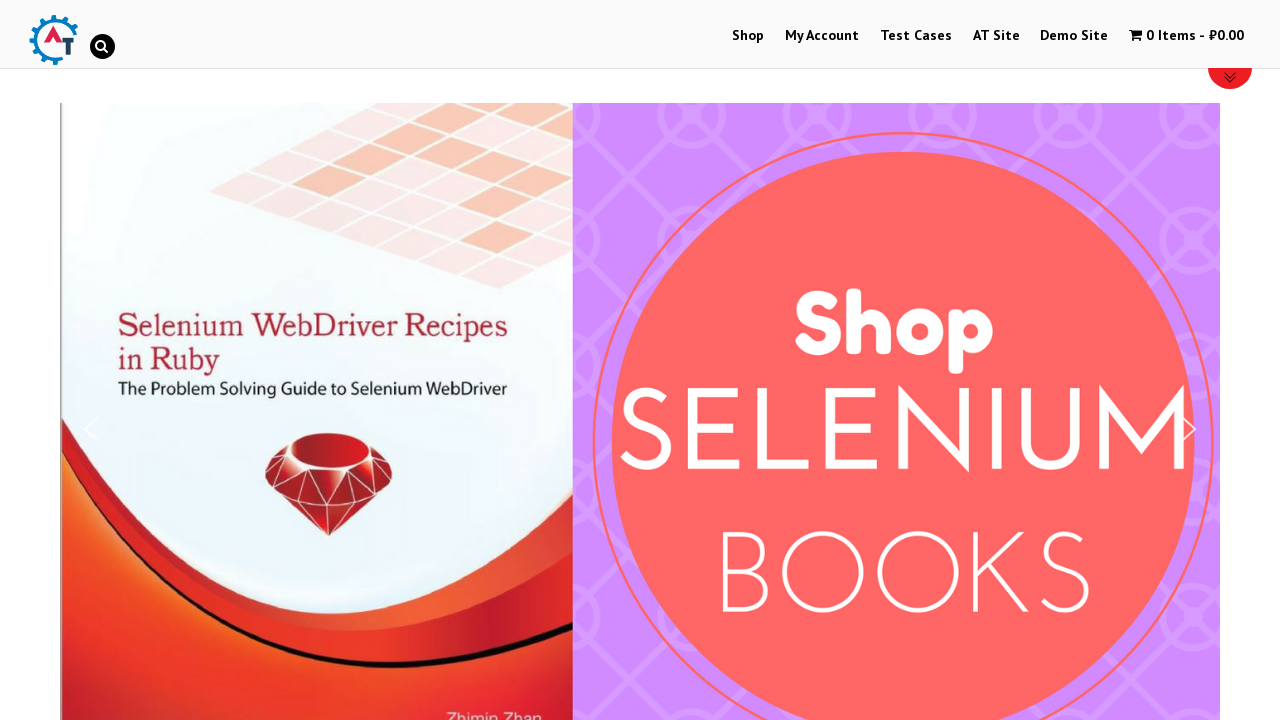

Clicked menu item to navigate to login page at (822, 36) on #menu-item-50
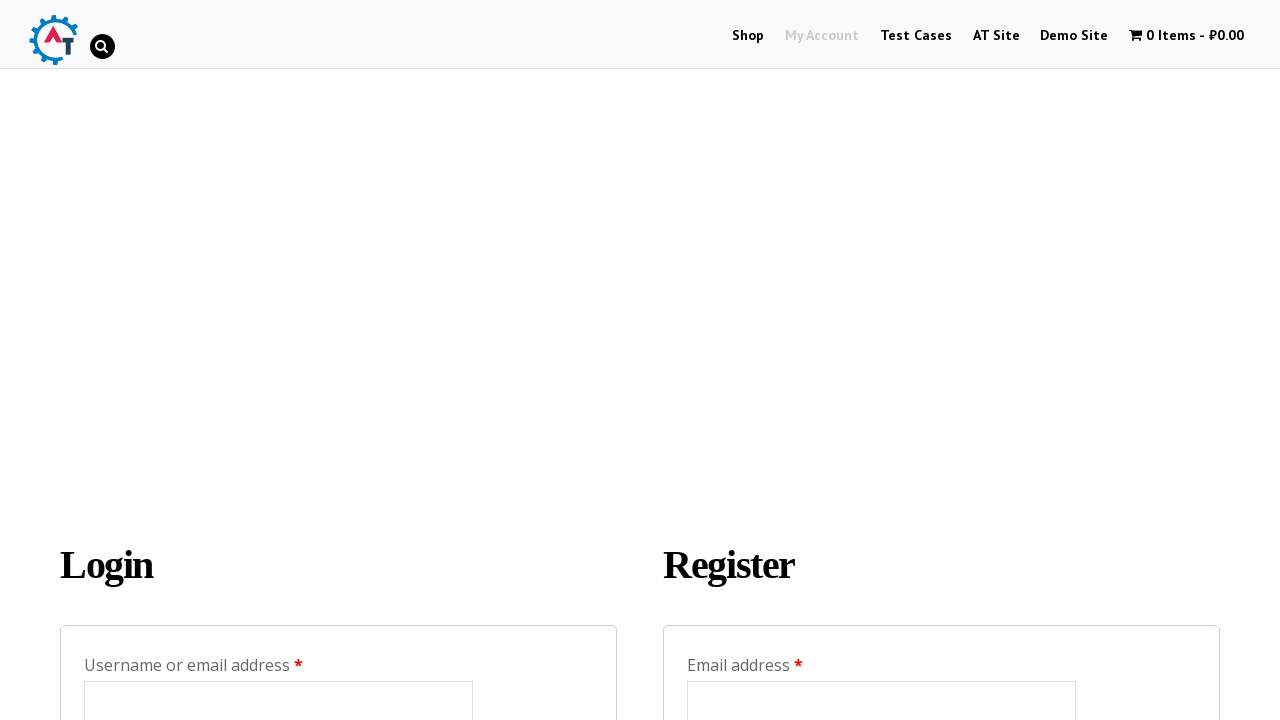

Login form loaded successfully
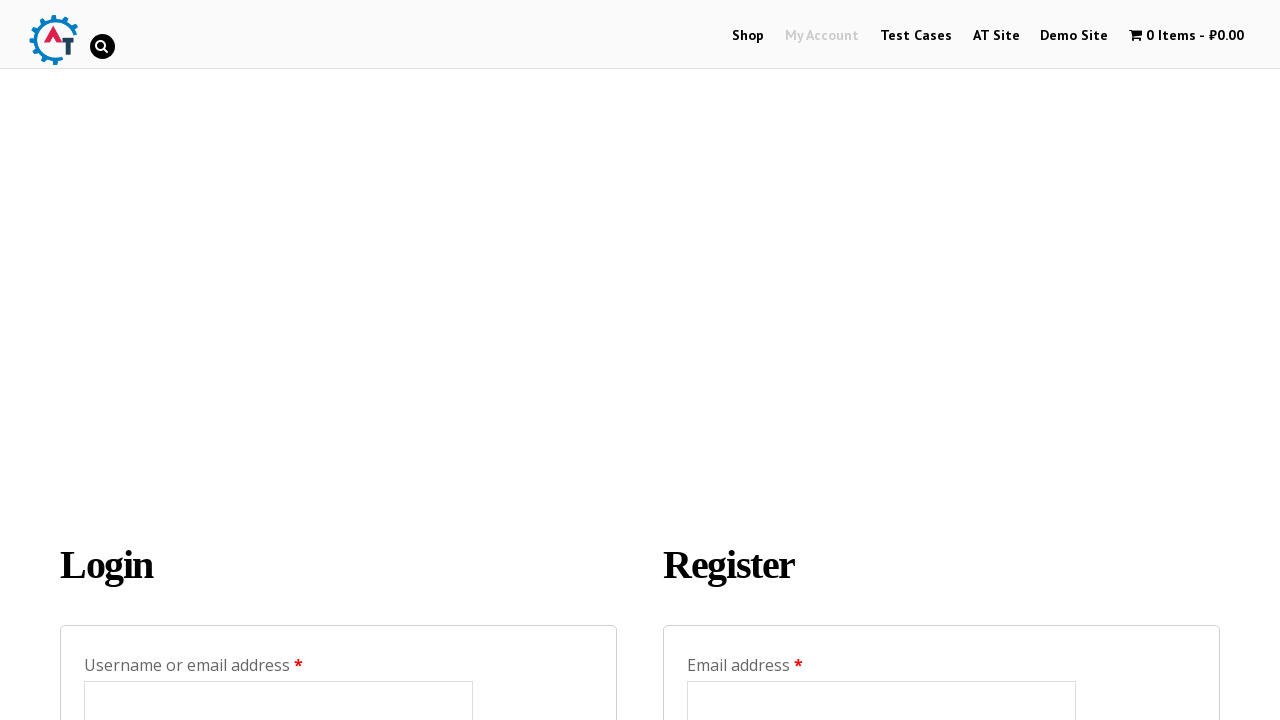

Retrieved login heading text content
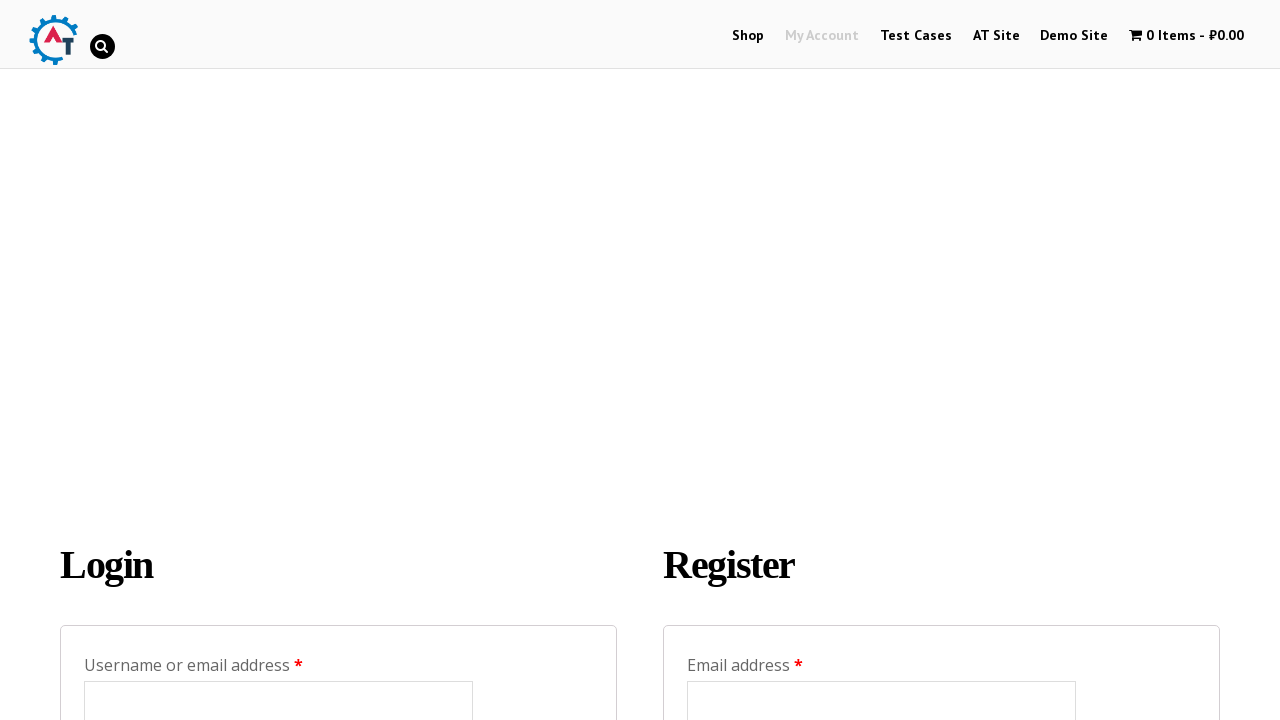

Verified login heading displays 'Login'
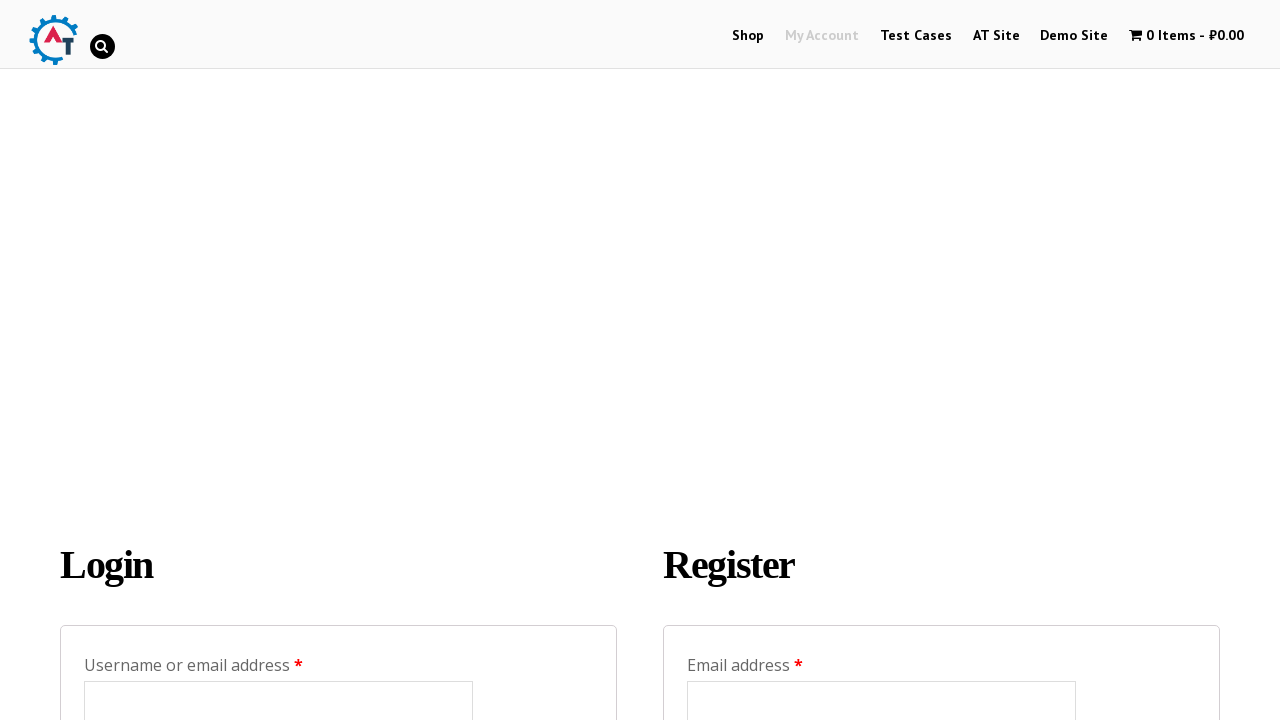

Located the login form element
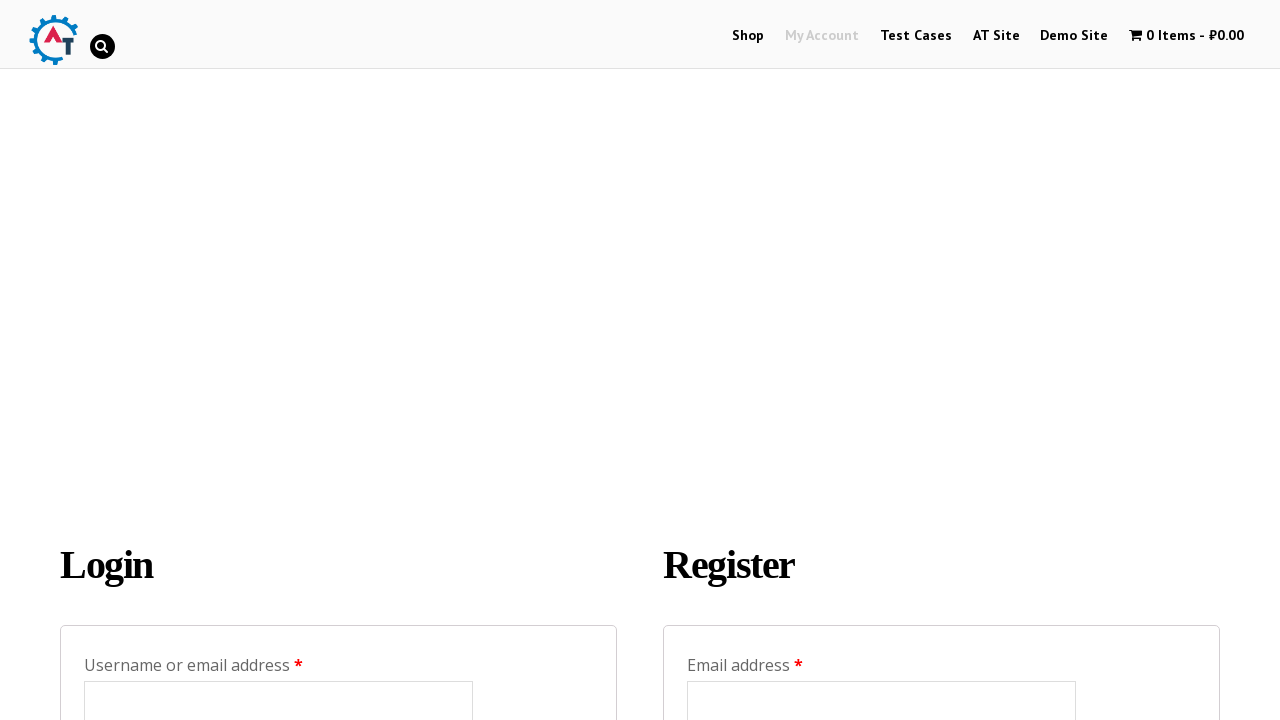

Verified login form has correct 'login' class attribute
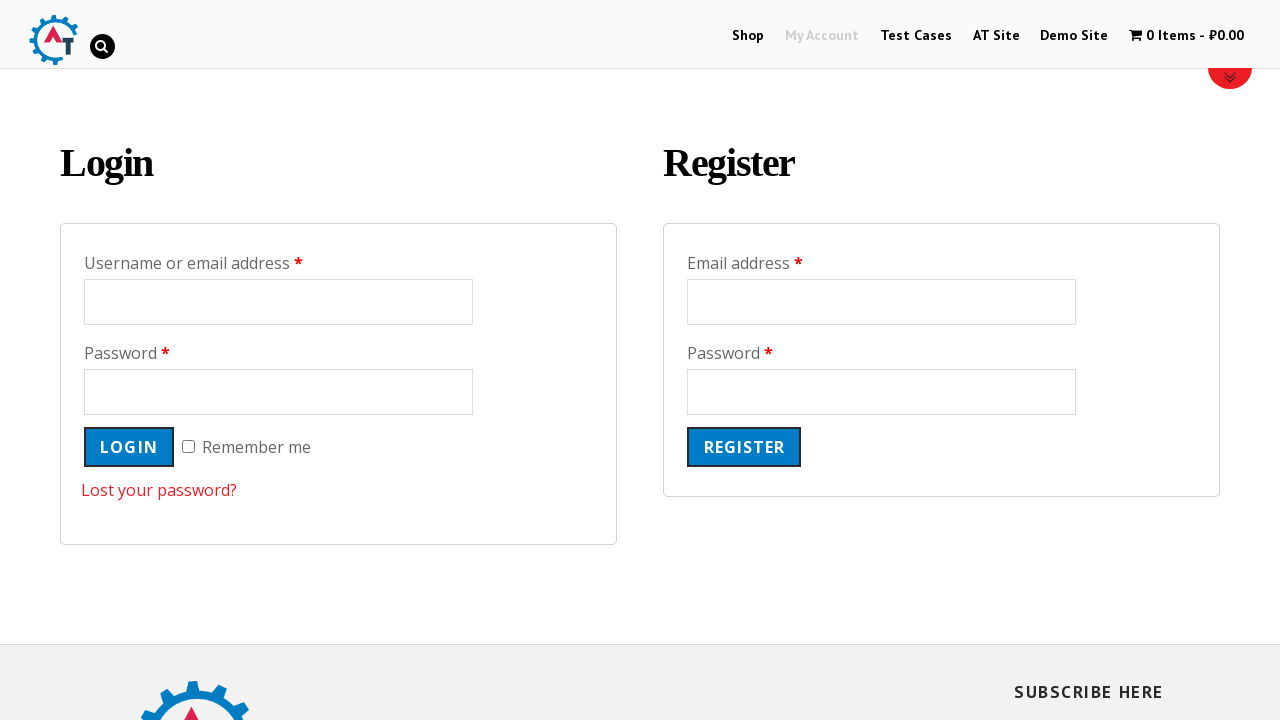

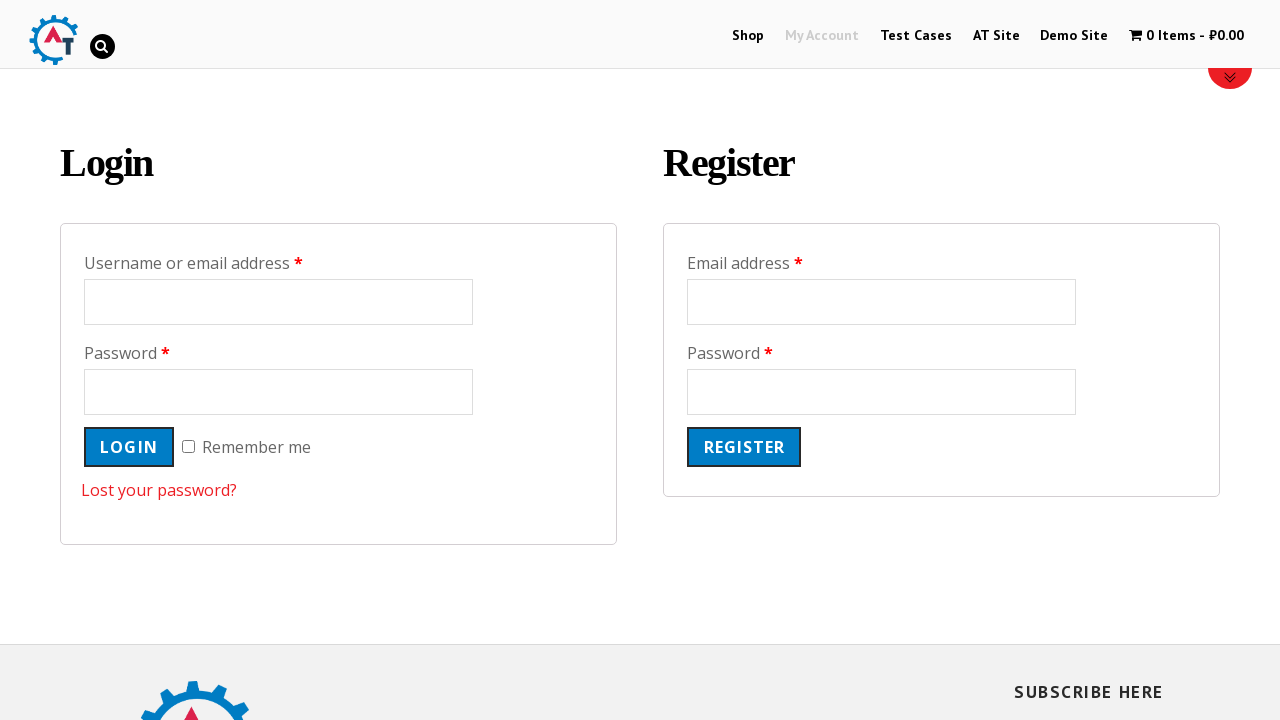